Tests file generation and download functionality by filling a textbox with text, clicking to generate a file, and initiating a download

Starting URL: https://www.lambdatest.com/selenium-playground/generate-file-to-download-demo

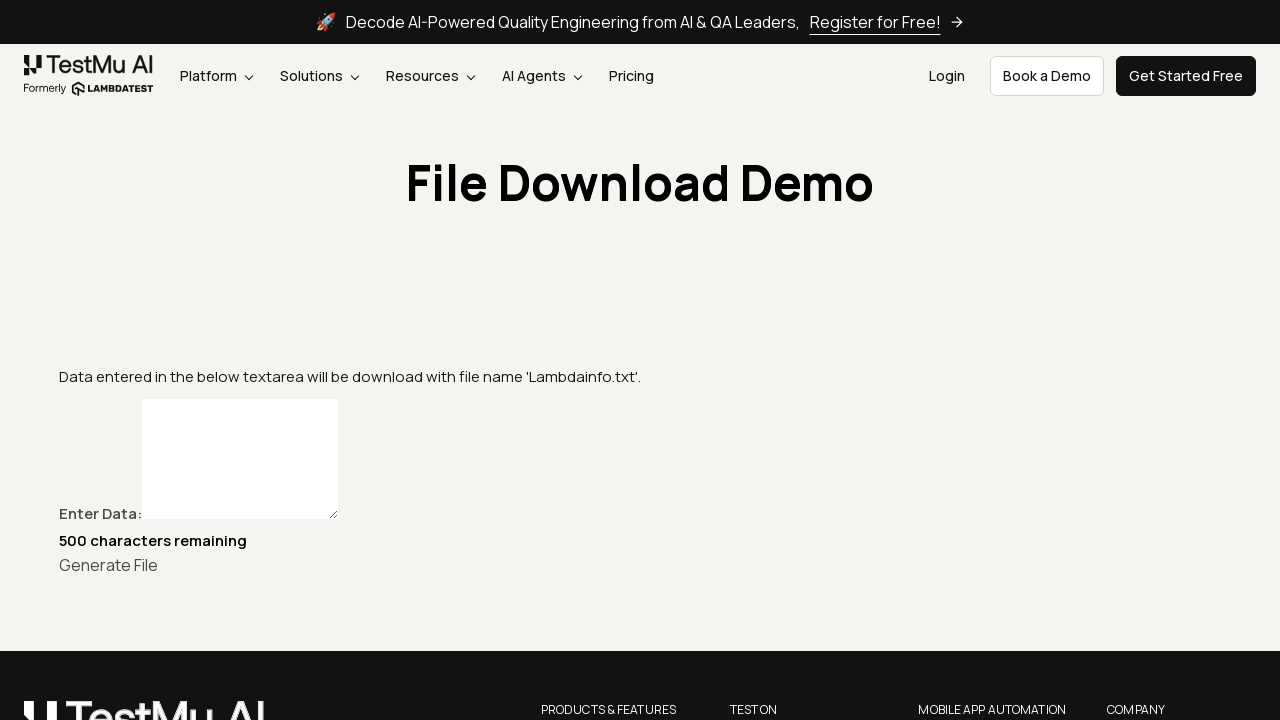

Filled textbox with sample text for file generation on #textbox
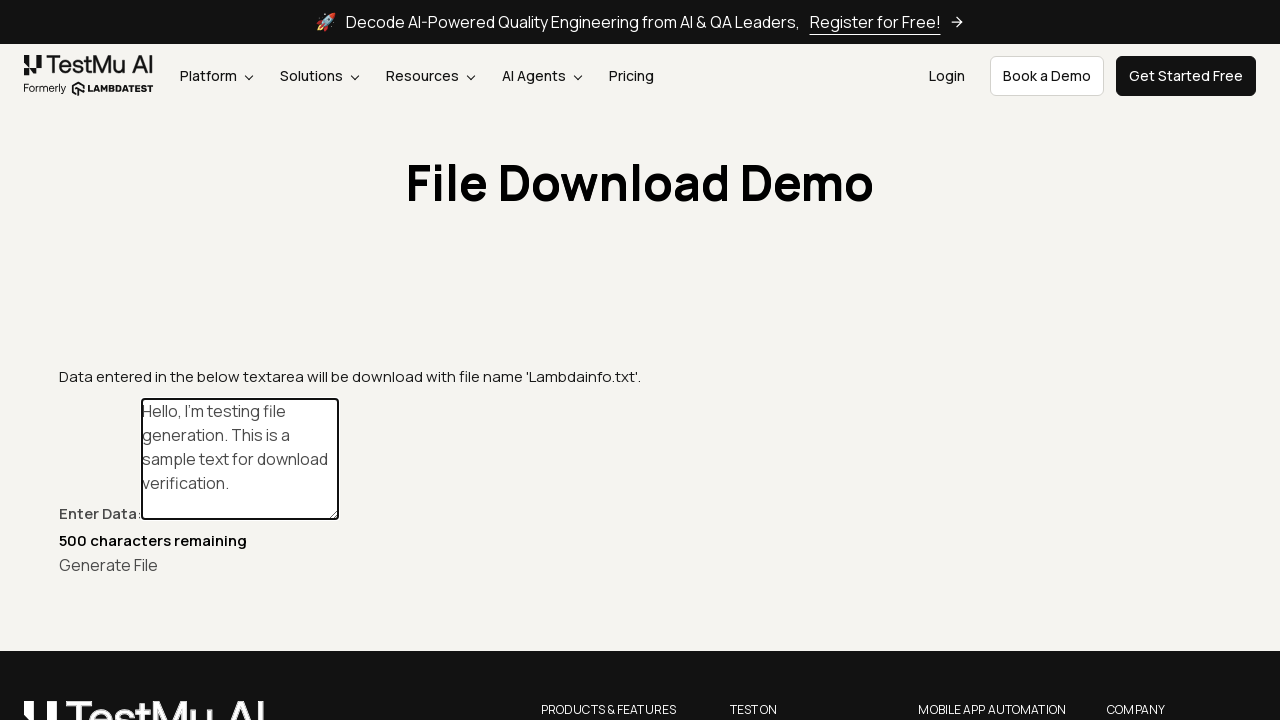

Pressed period key
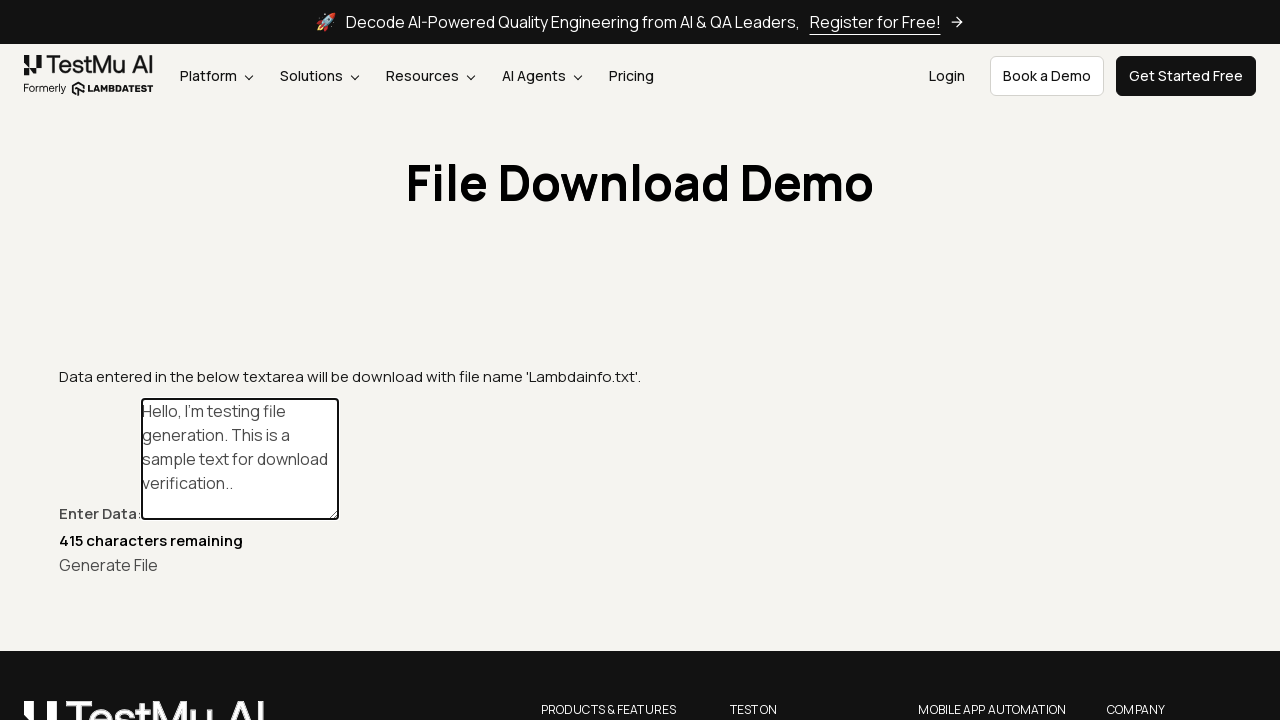

Clicked create button to generate file at (108, 564) on #create
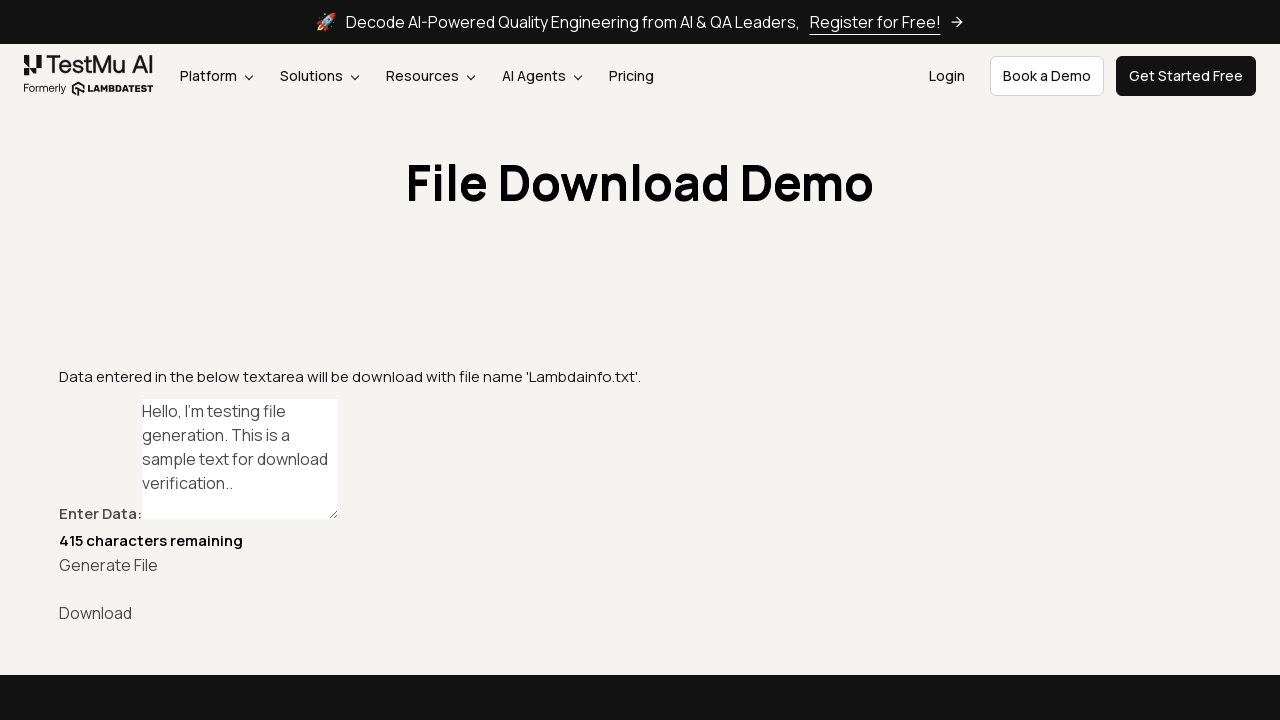

Clicked download link and initiated file download at (640, 612) on #link-to-download
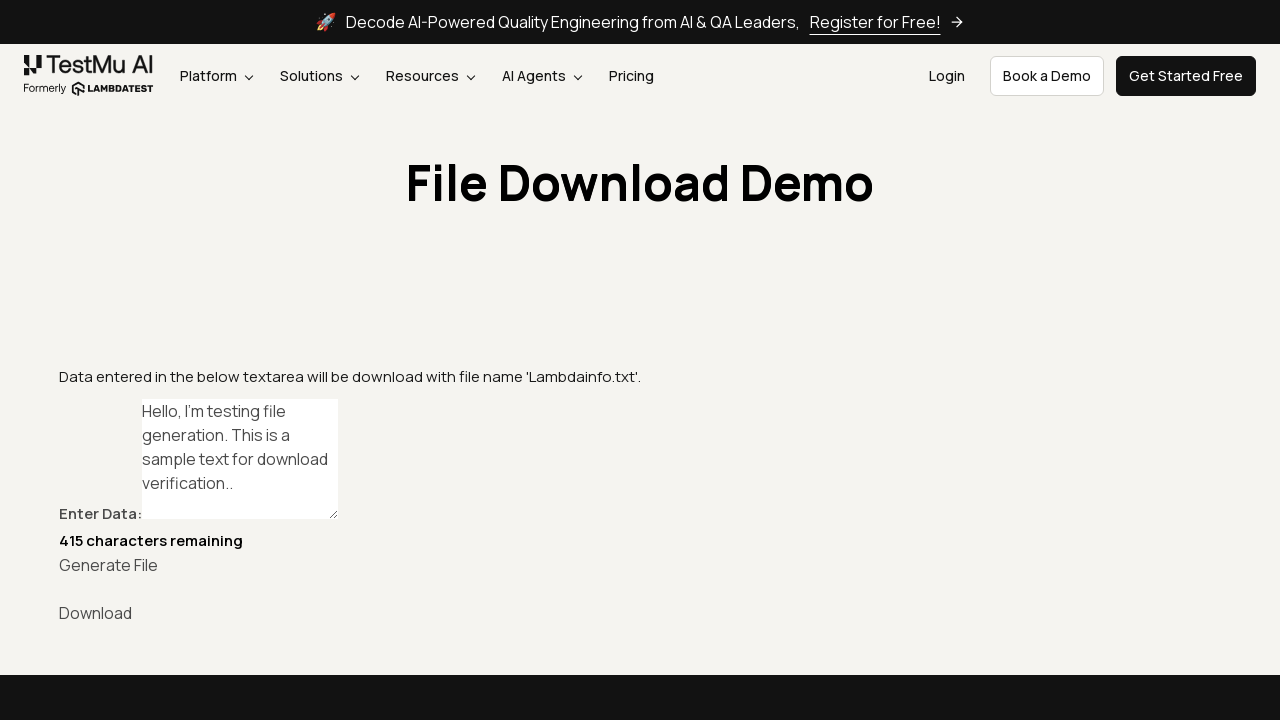

Retrieved download object
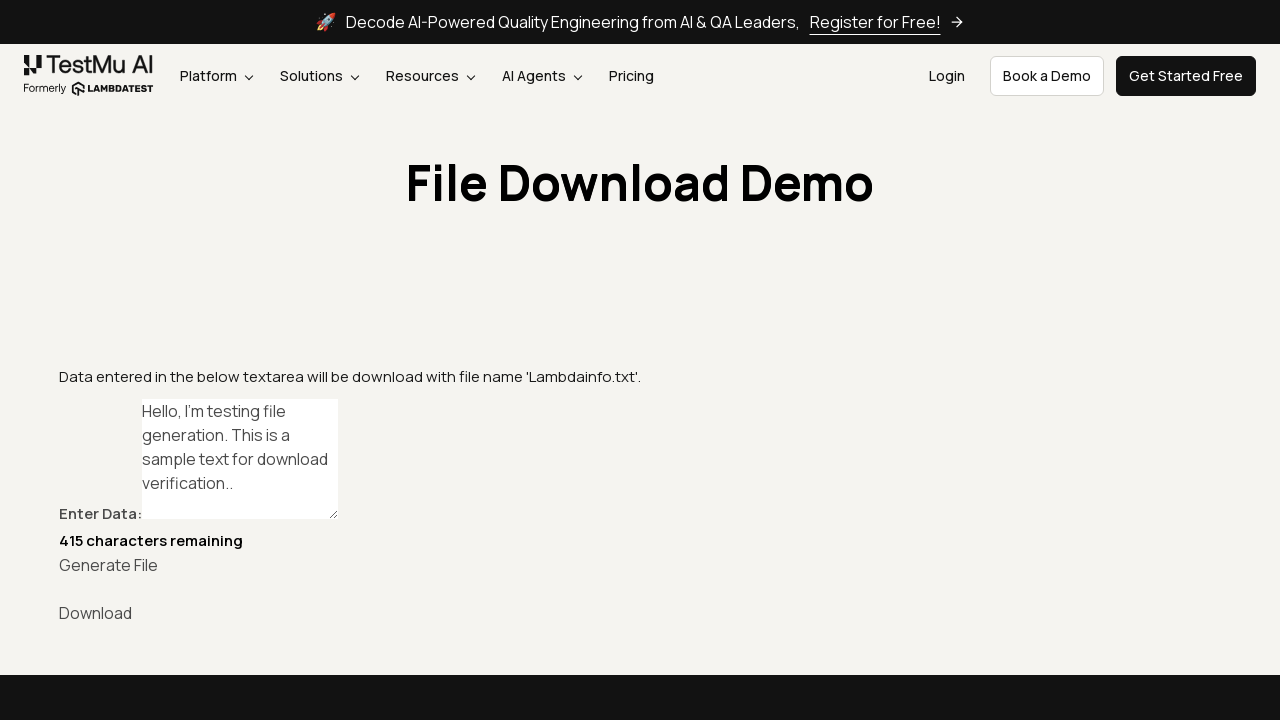

Waited for download to complete and got file path
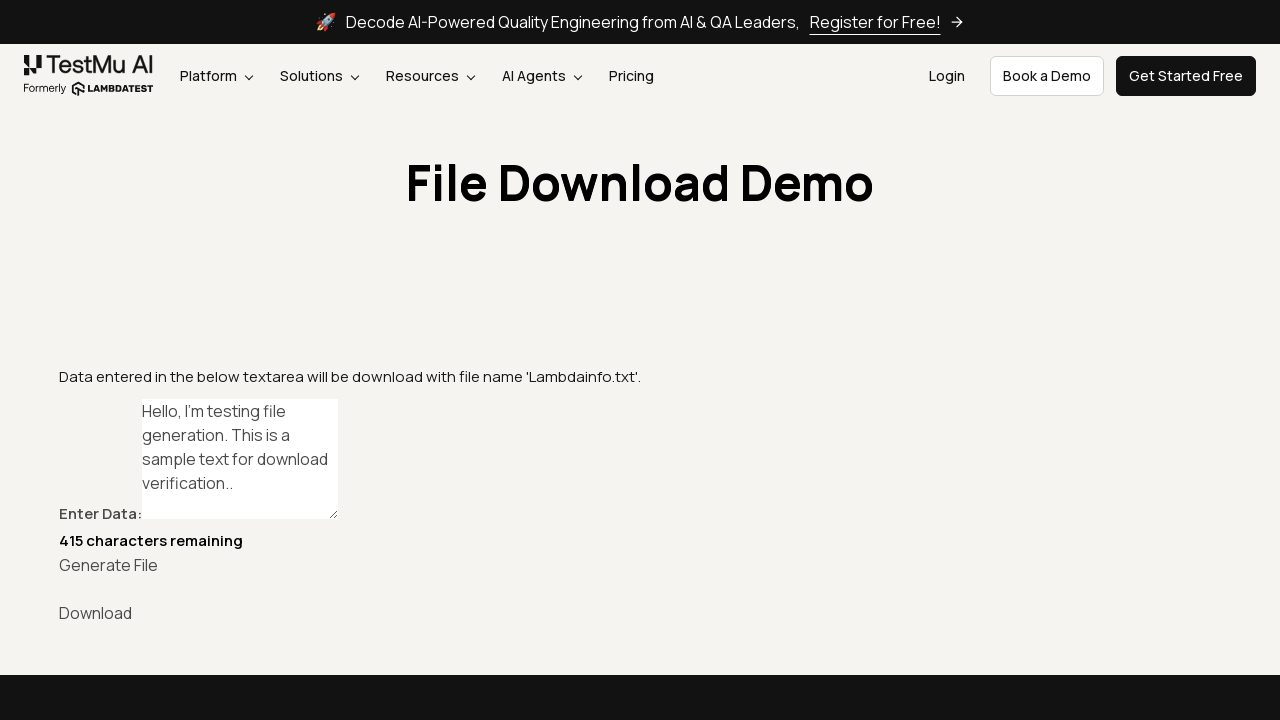

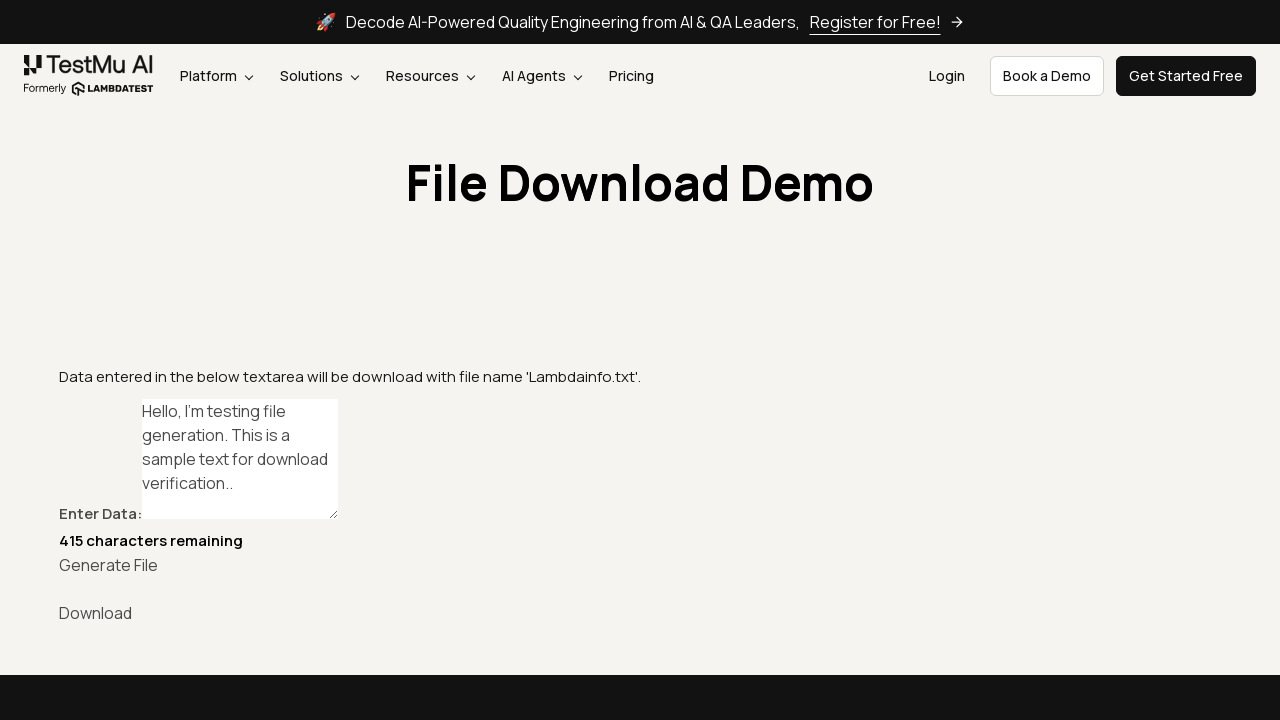